Tests clicking references to animals button shows the success message

Starting URL: https://neuronpedia.org/gemma-scope#analyze

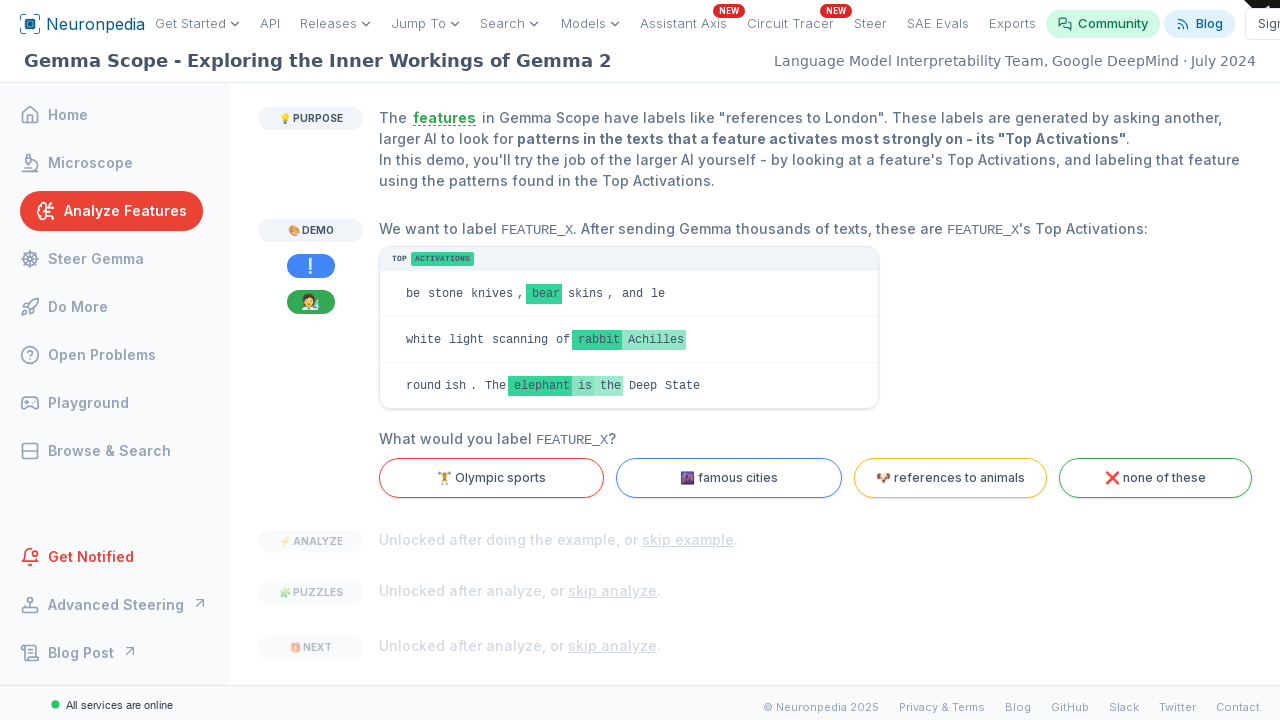

Navigated to Neuronpedia Gemma-Scope analyze page
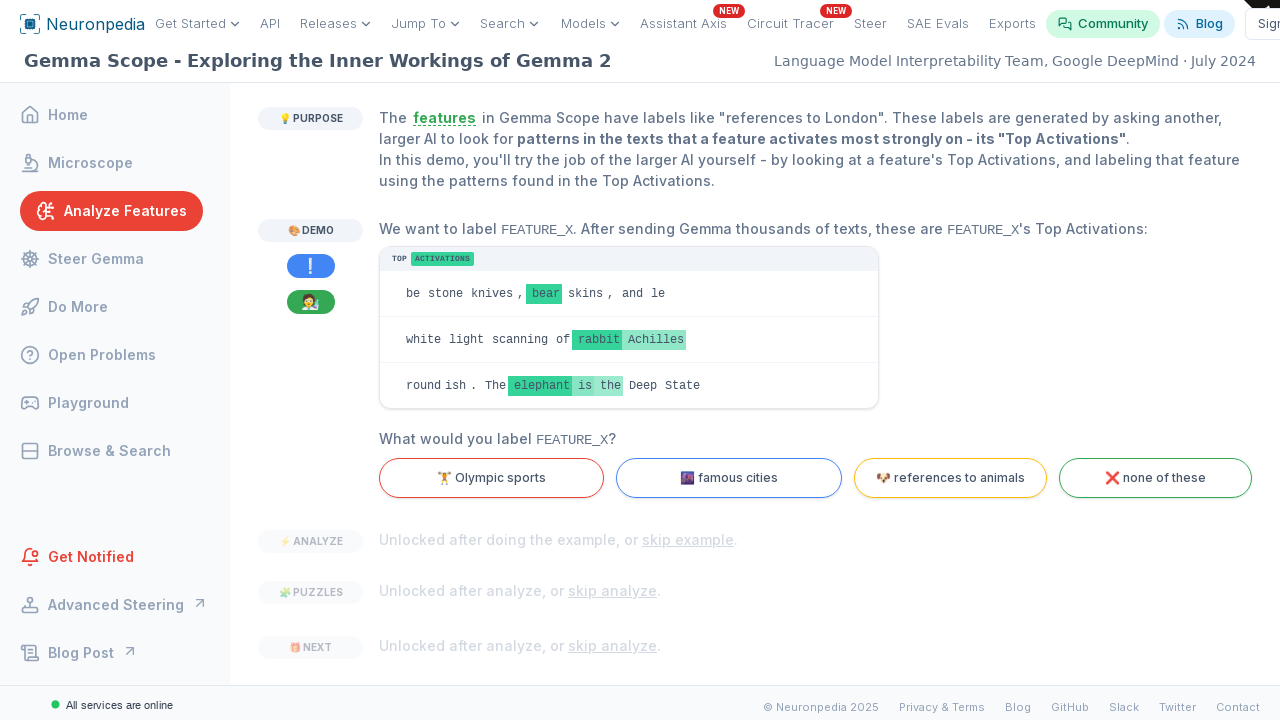

Clicked 'references to animals' button at (950, 478) on internal:text="references to animals"i
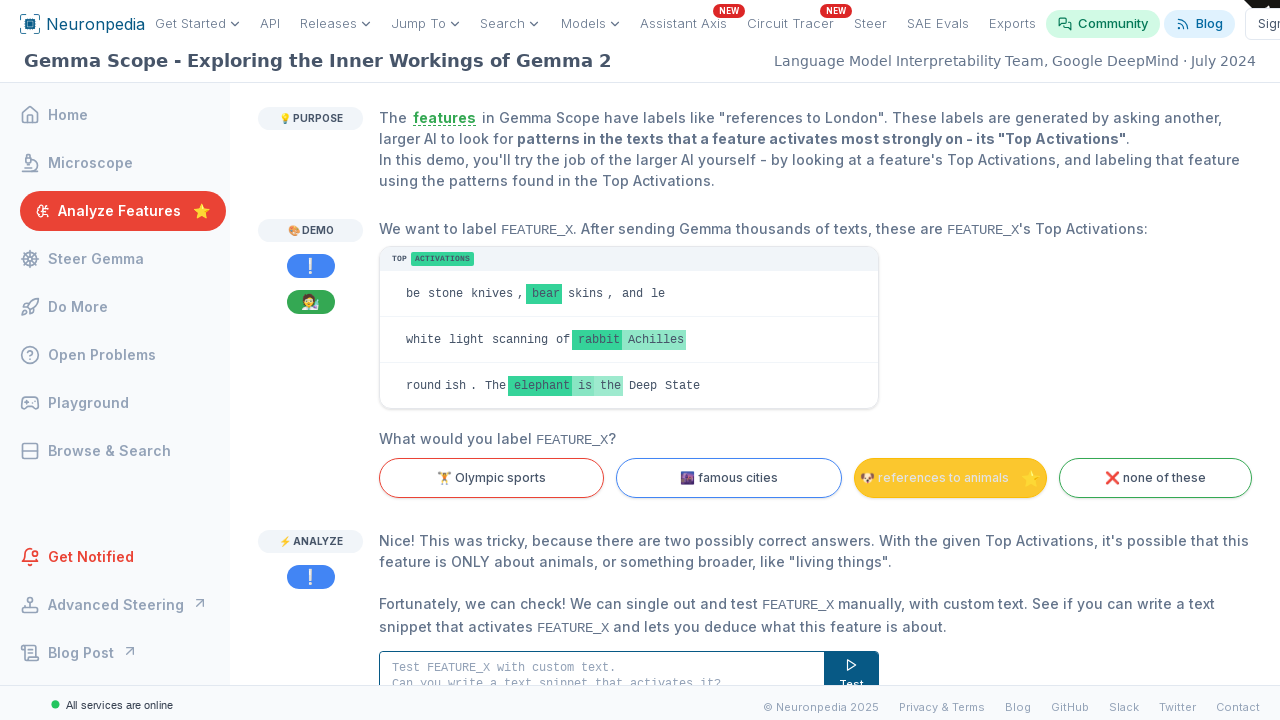

Success message appeared: 'Nice! This was tricky, because there are two possibly correct answers.'
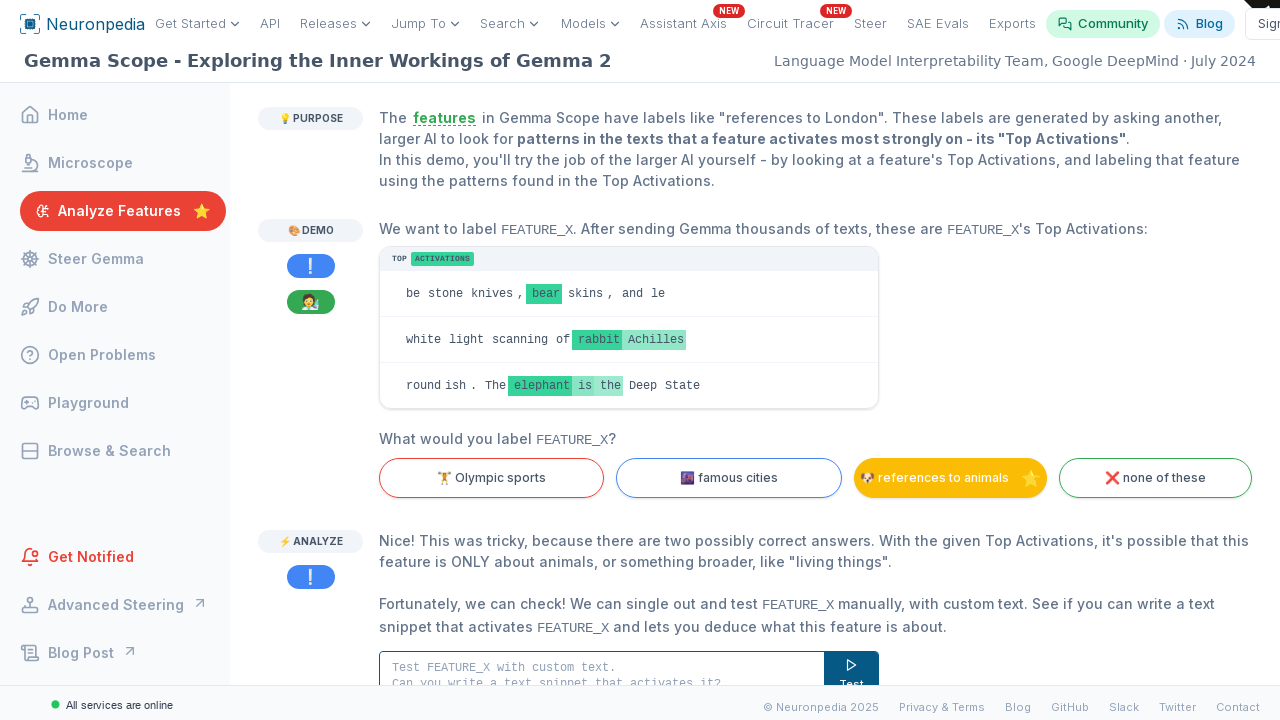

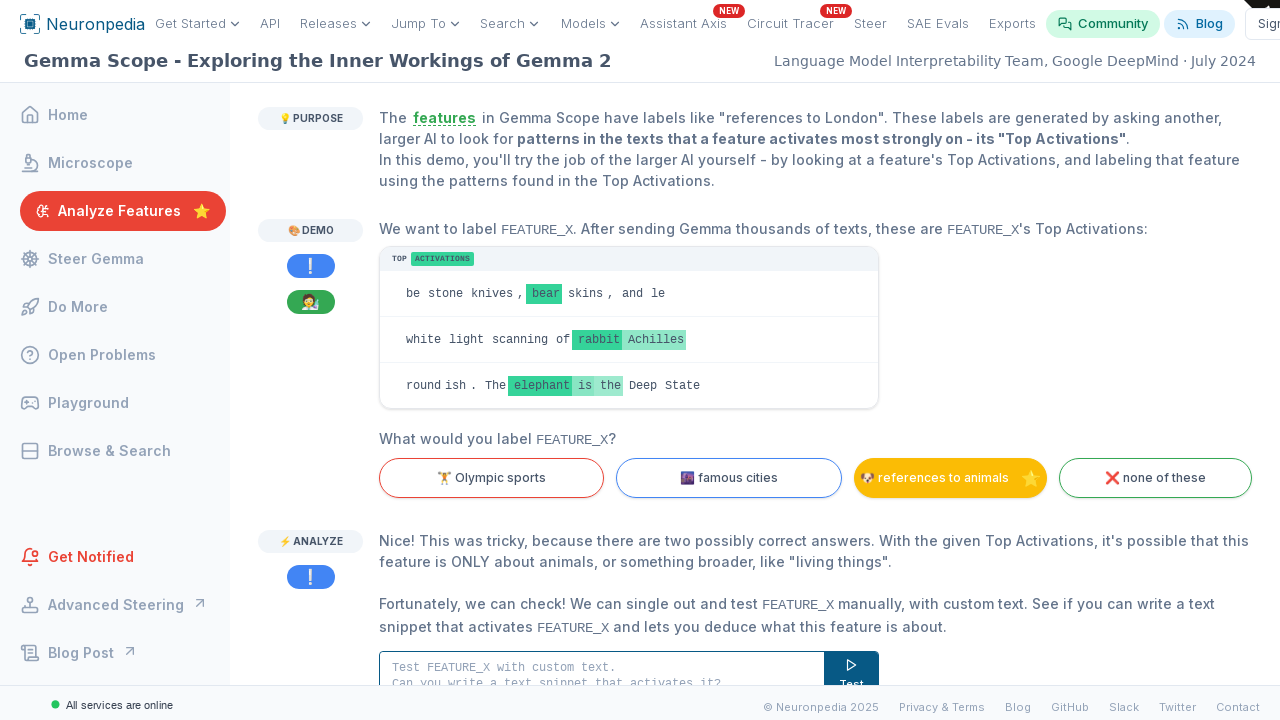